Tests JavaScript alert handling by triggering different types of alerts (simple alert, confirm dialog, and prompt) and interacting with them

Starting URL: https://the-internet.herokuapp.com/javascript_alerts

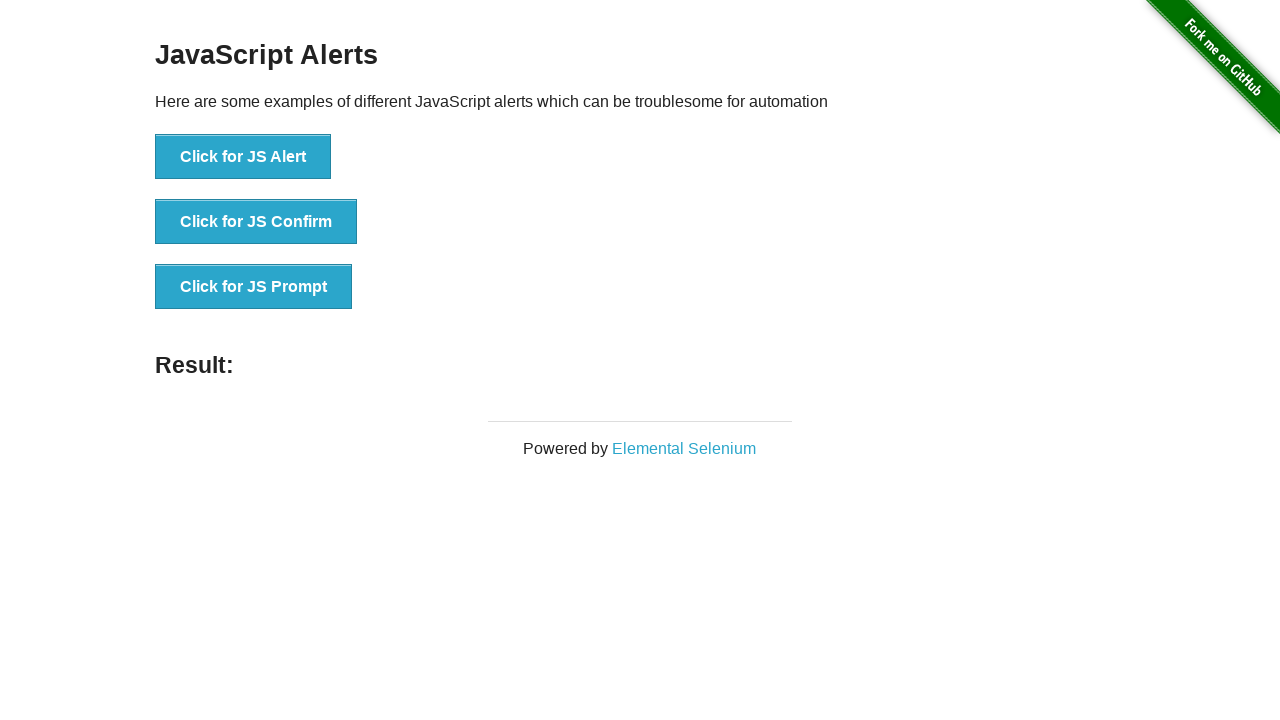

Clicked first button to trigger simple alert at (243, 157) on (//button)[1]
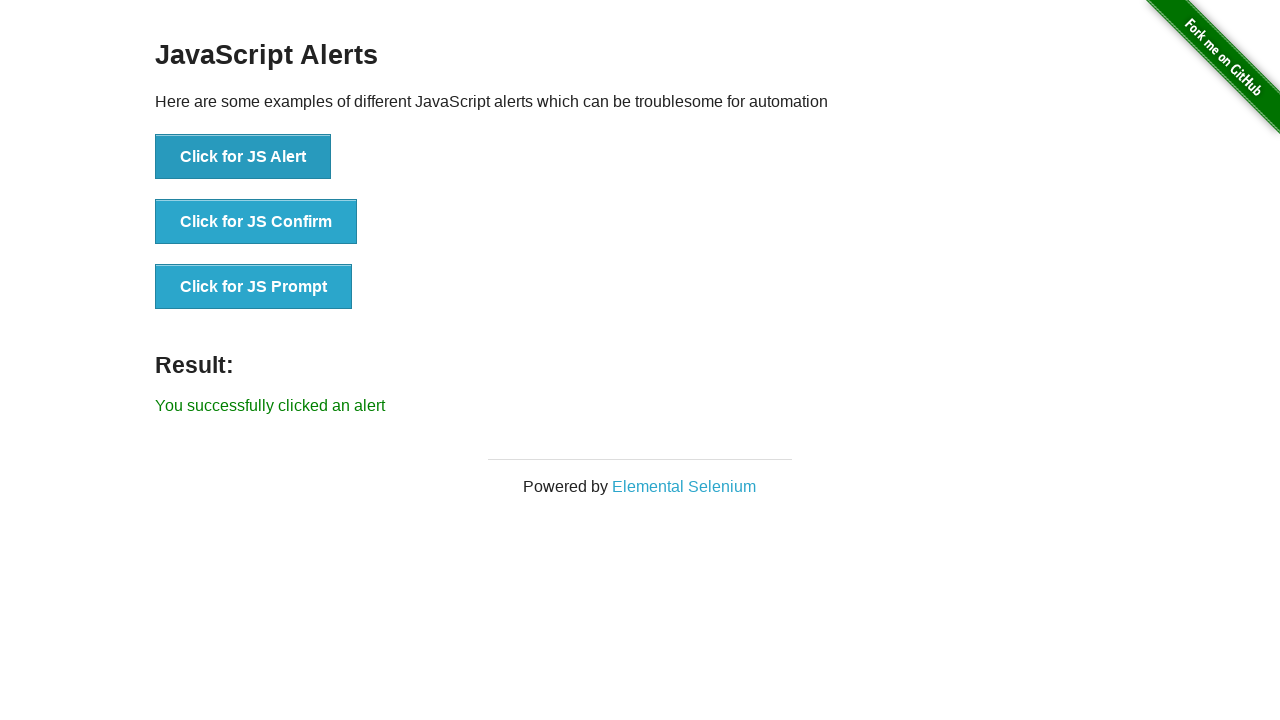

Set up dialog handler to accept alerts
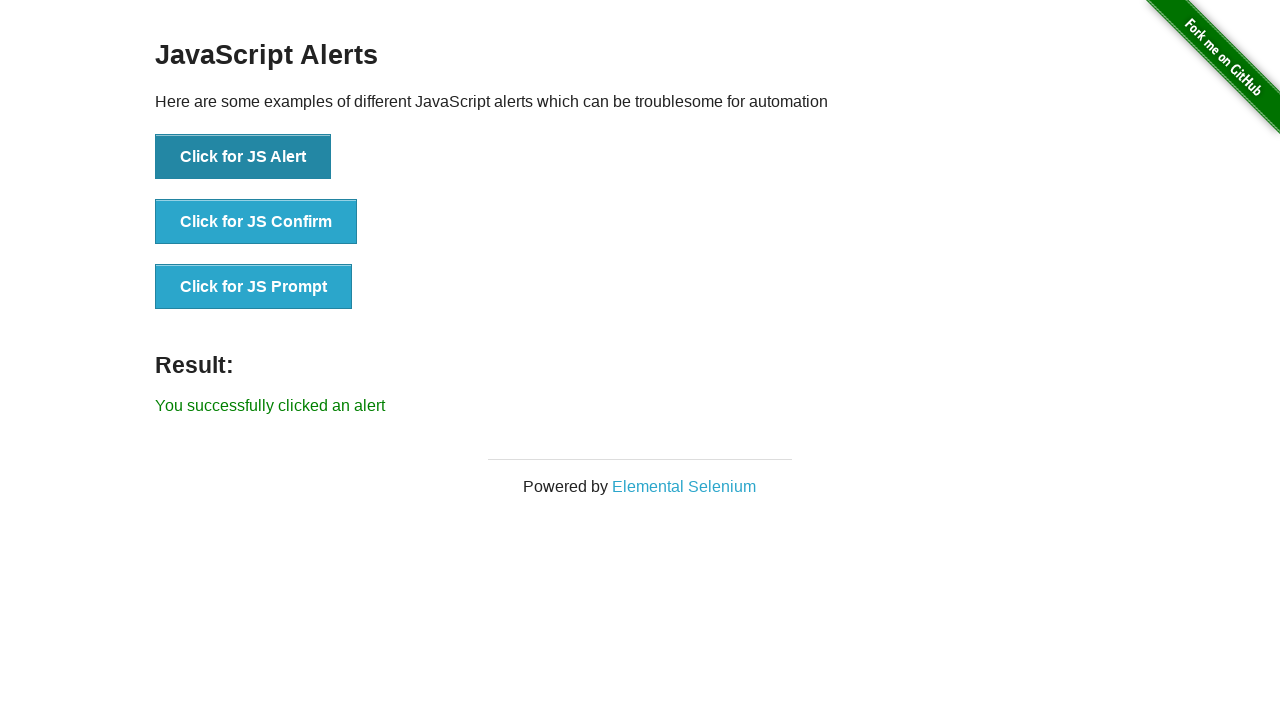

Clicked second button to trigger confirm dialog at (256, 222) on (//button)[2]
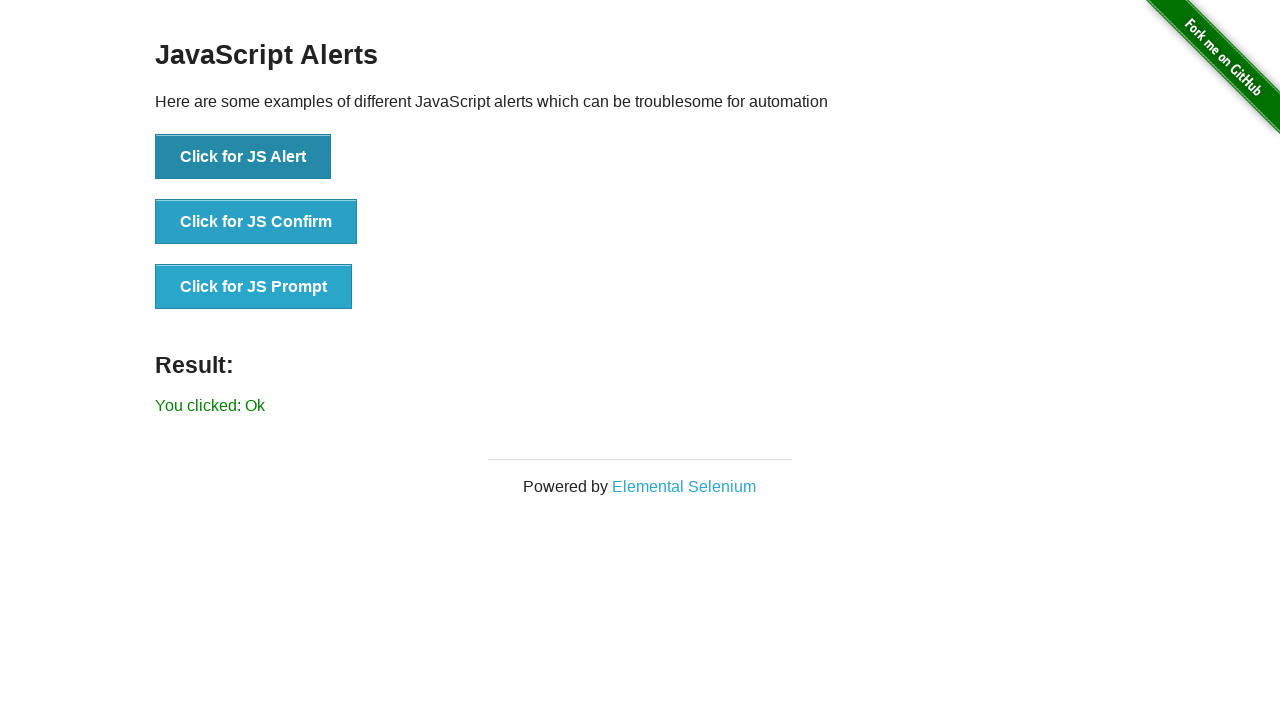

Set up dialog handler to dismiss confirm dialog
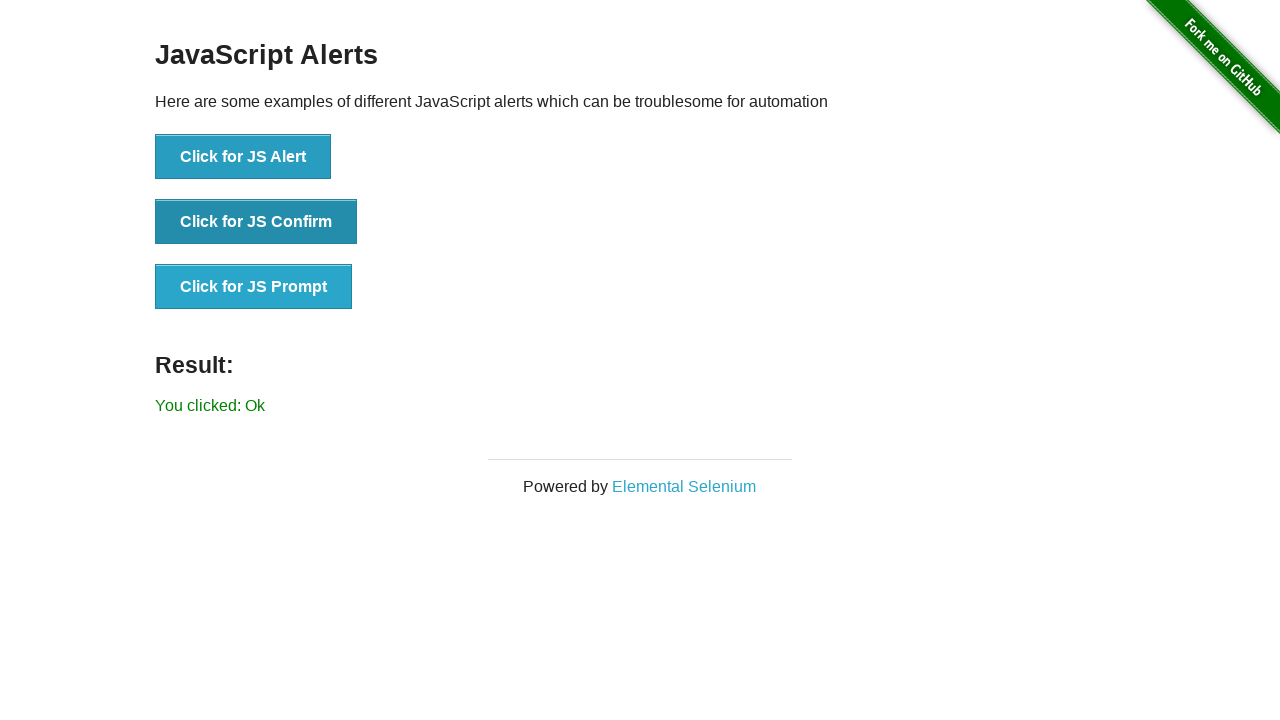

Set up dialog handler to accept prompt with 'hello' text
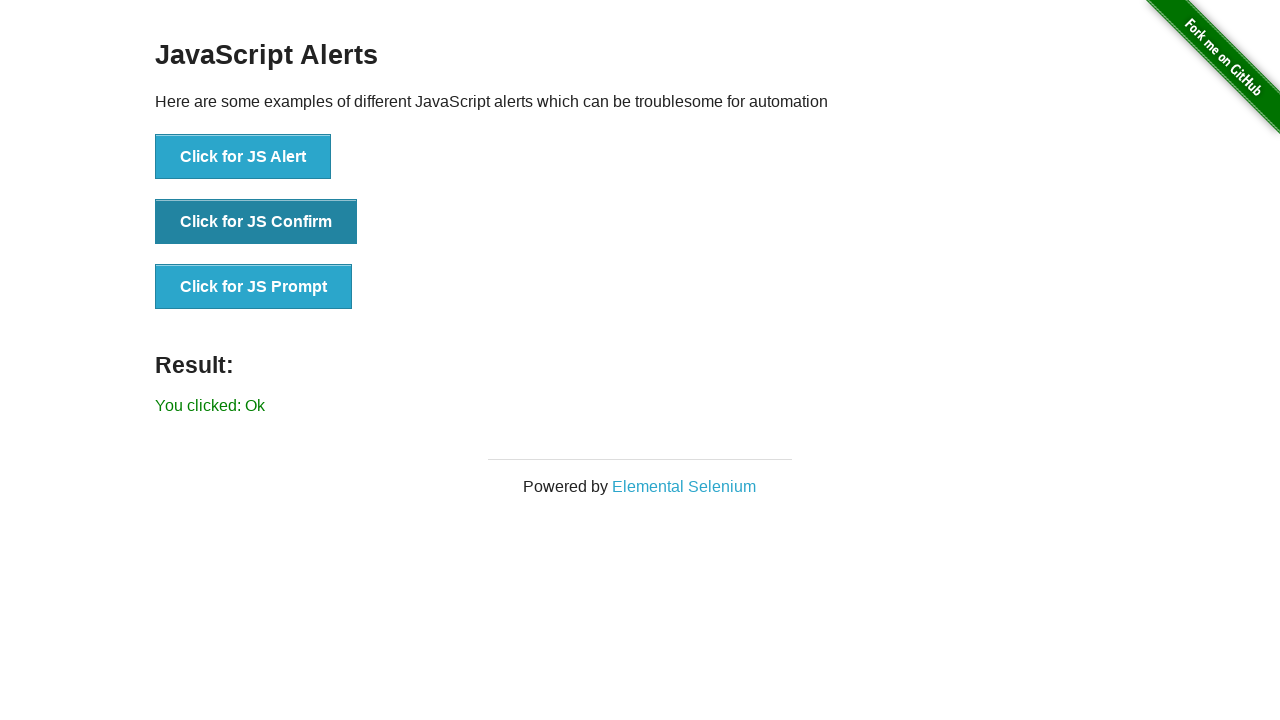

Clicked third button to trigger prompt dialog at (254, 287) on (//button)[3]
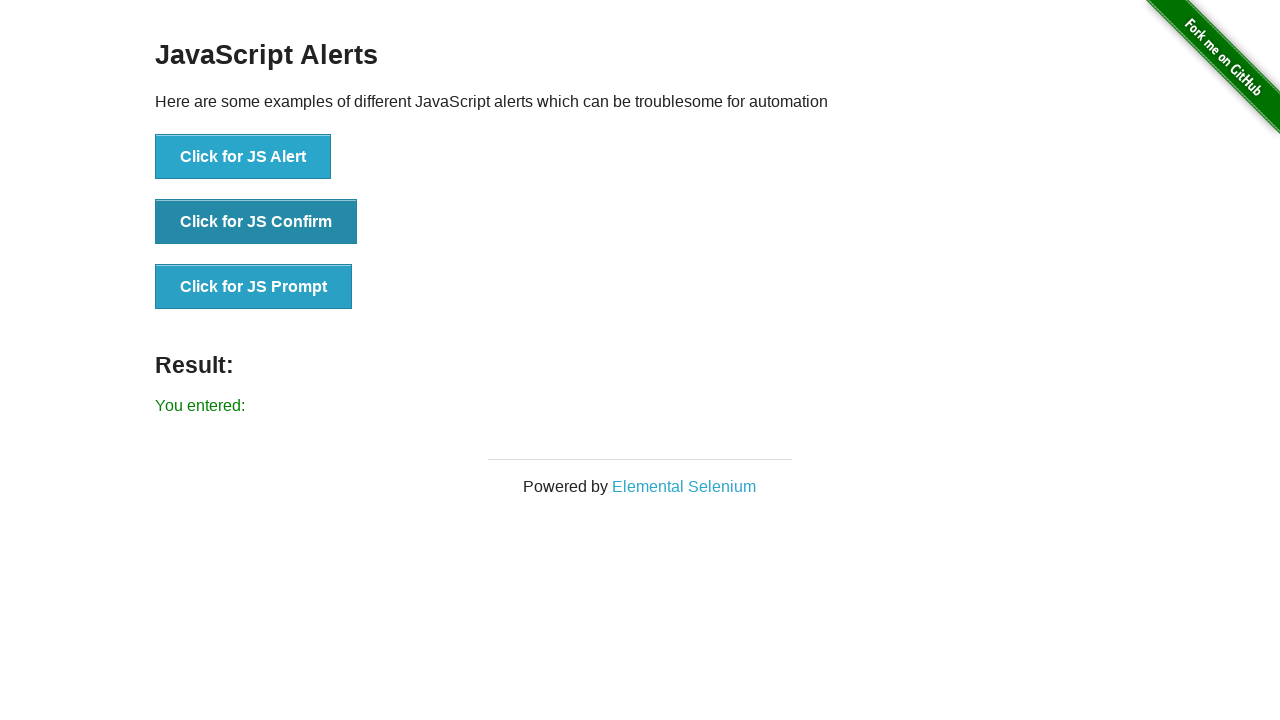

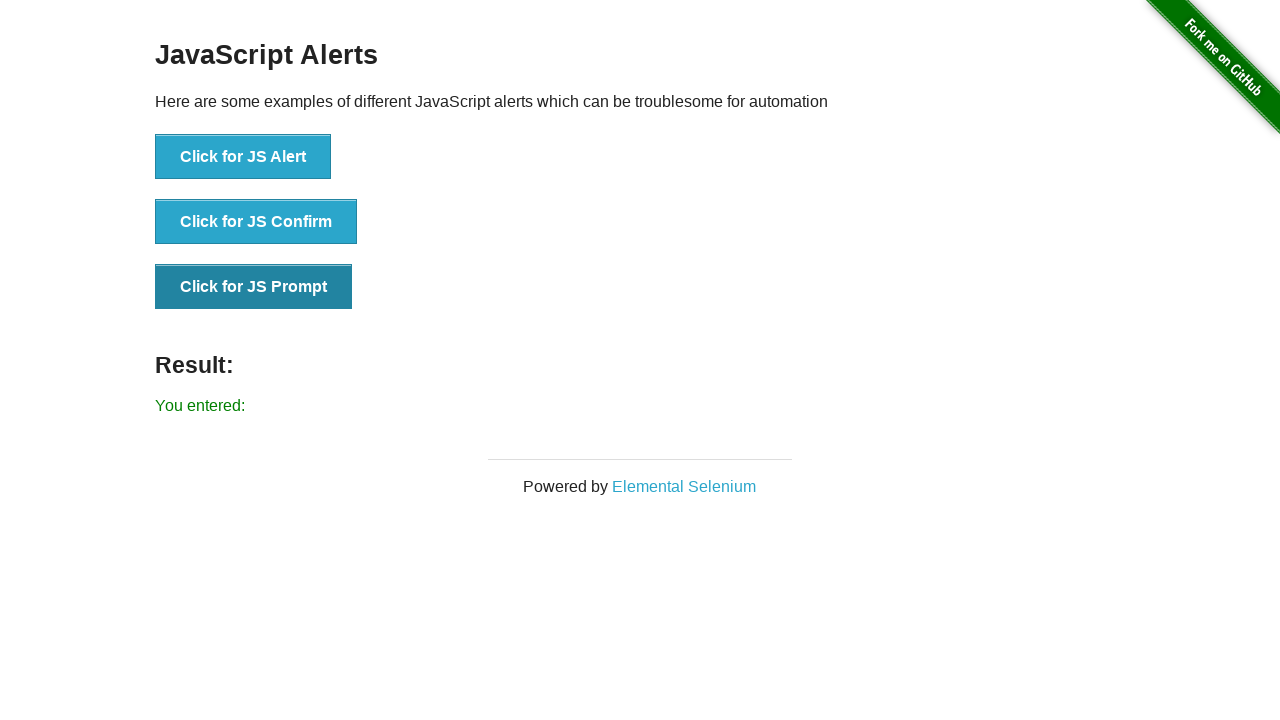